Tests double-click functionality on the DemoQA buttons page by performing a double-click action on the double-click button element.

Starting URL: https://demoqa.com/buttons

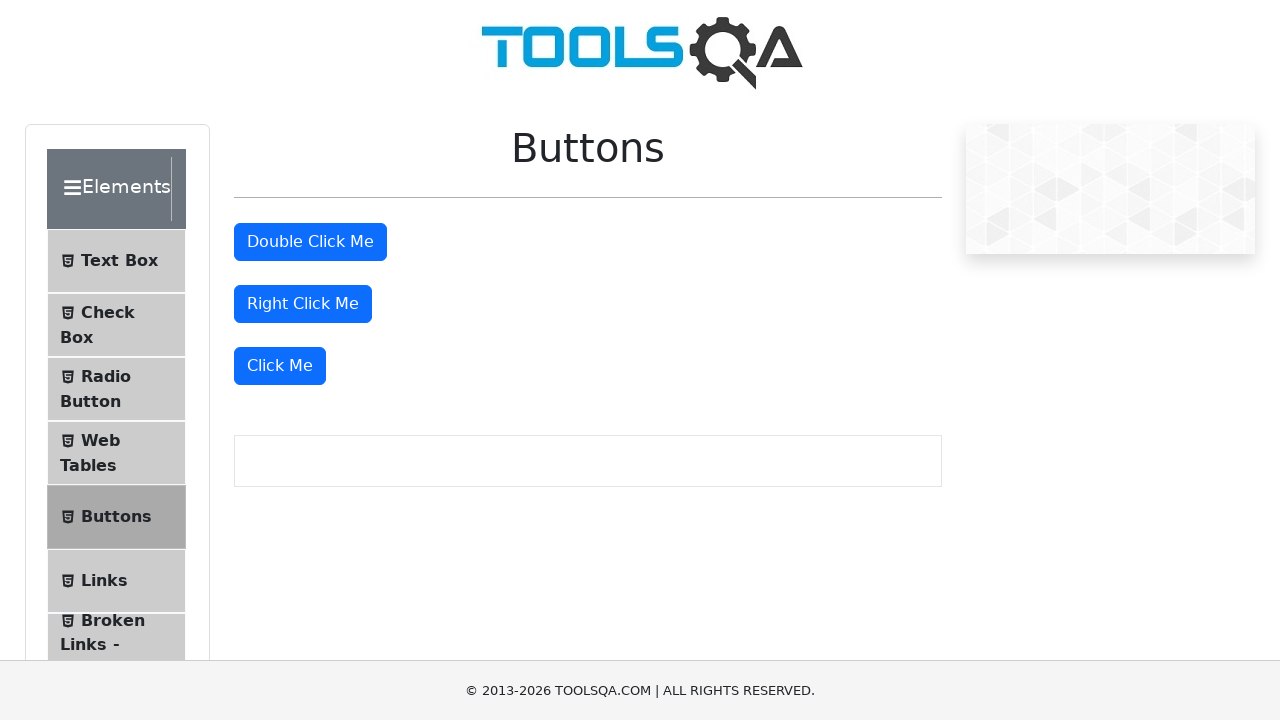

Performed double-click on the double-click button element at (310, 242) on #doubleClickBtn
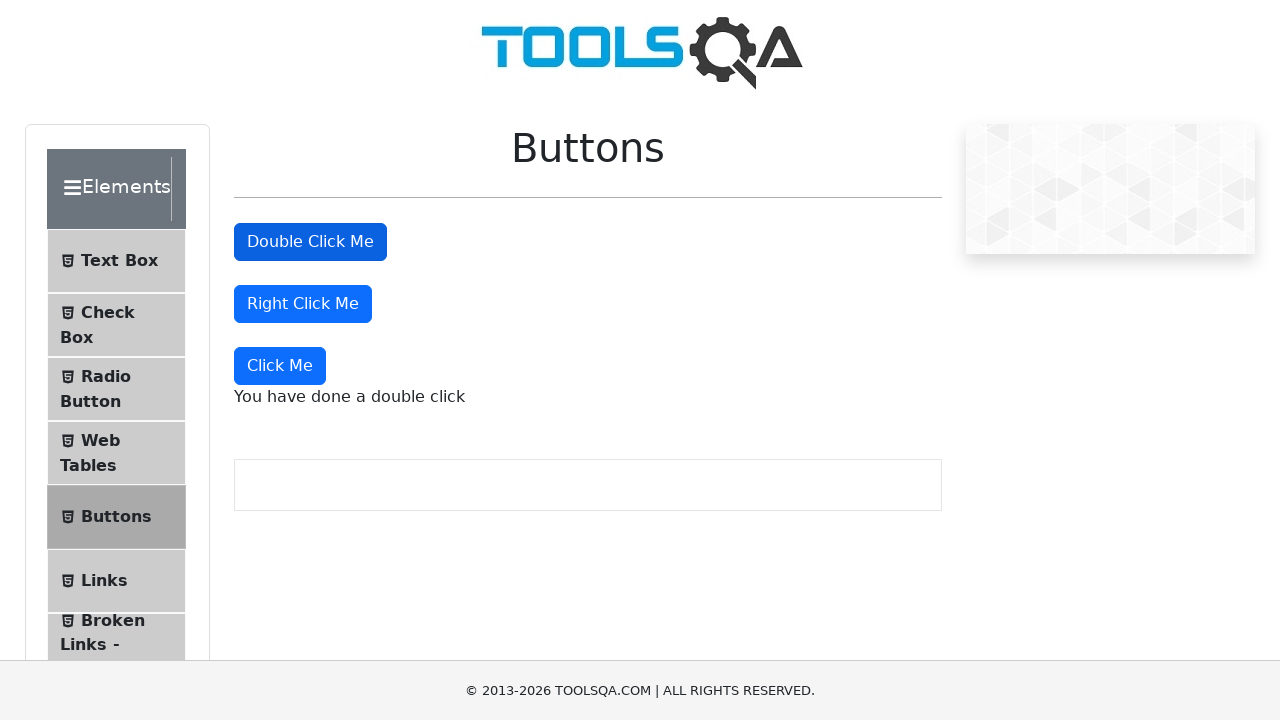

Success message appeared confirming double-click action worked
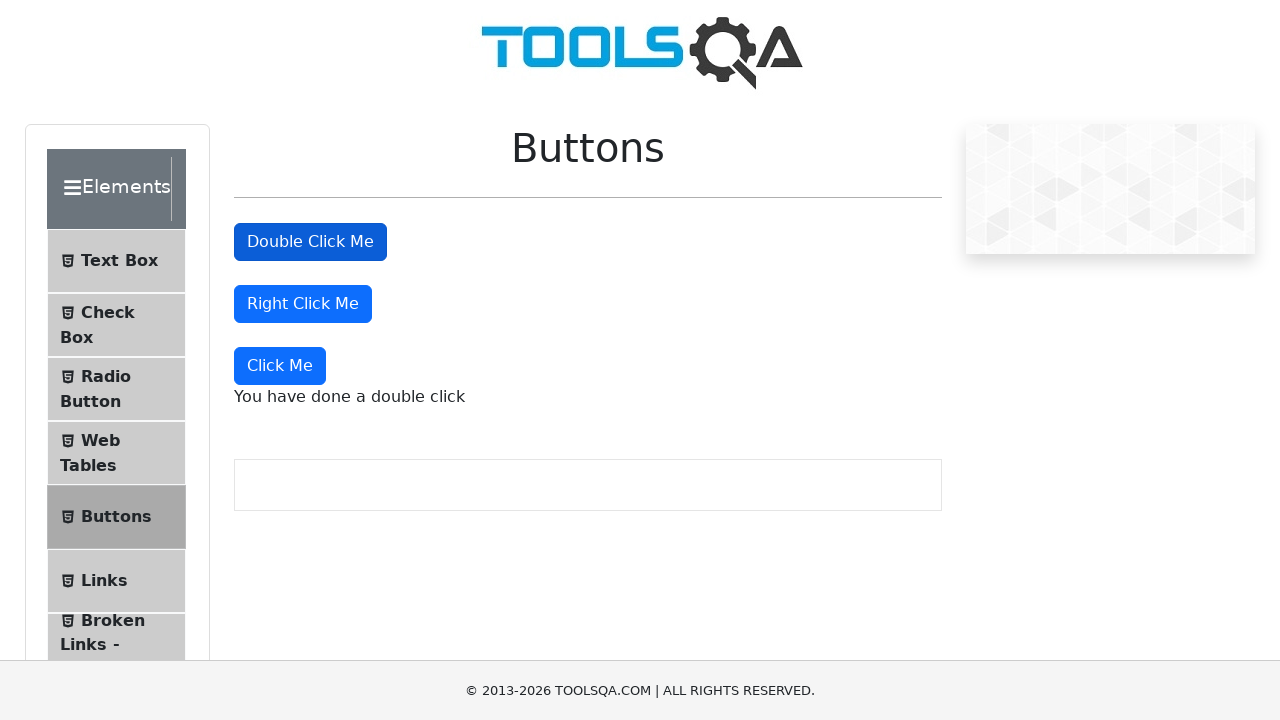

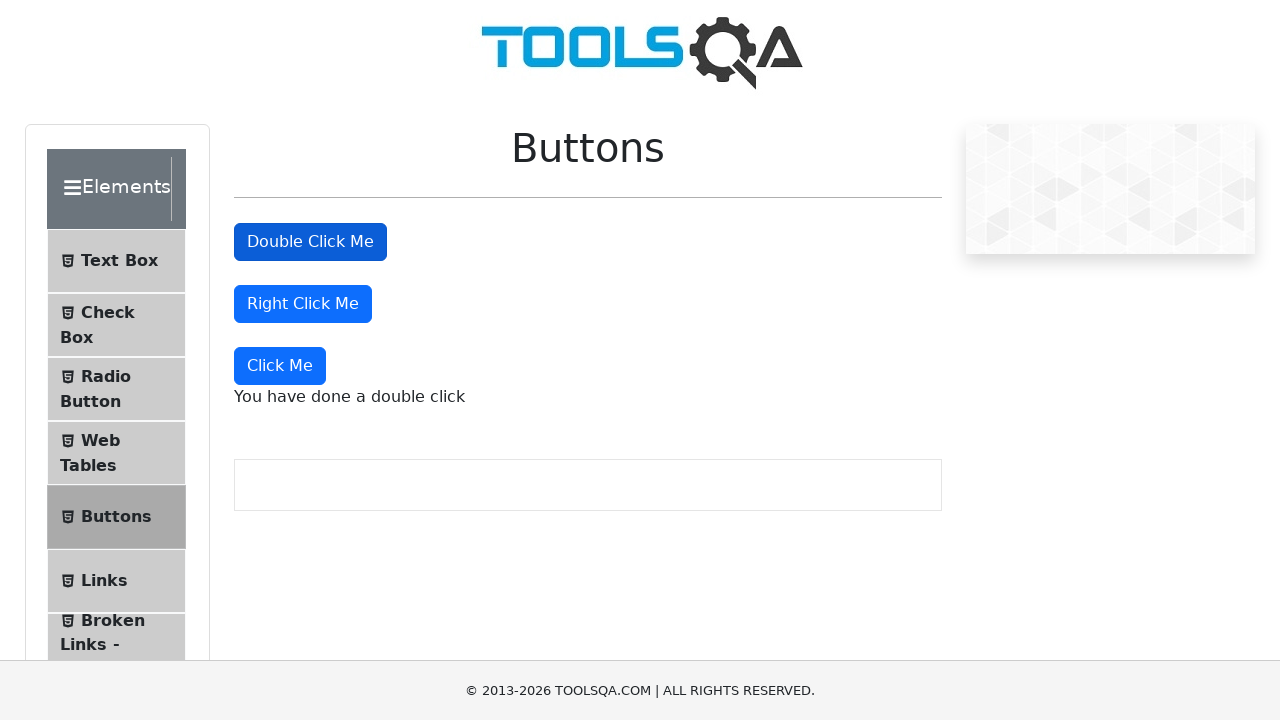